Tests that the 'Clear completed' button displays with correct text after completing an item.

Starting URL: https://example.cypress.io/todo#/

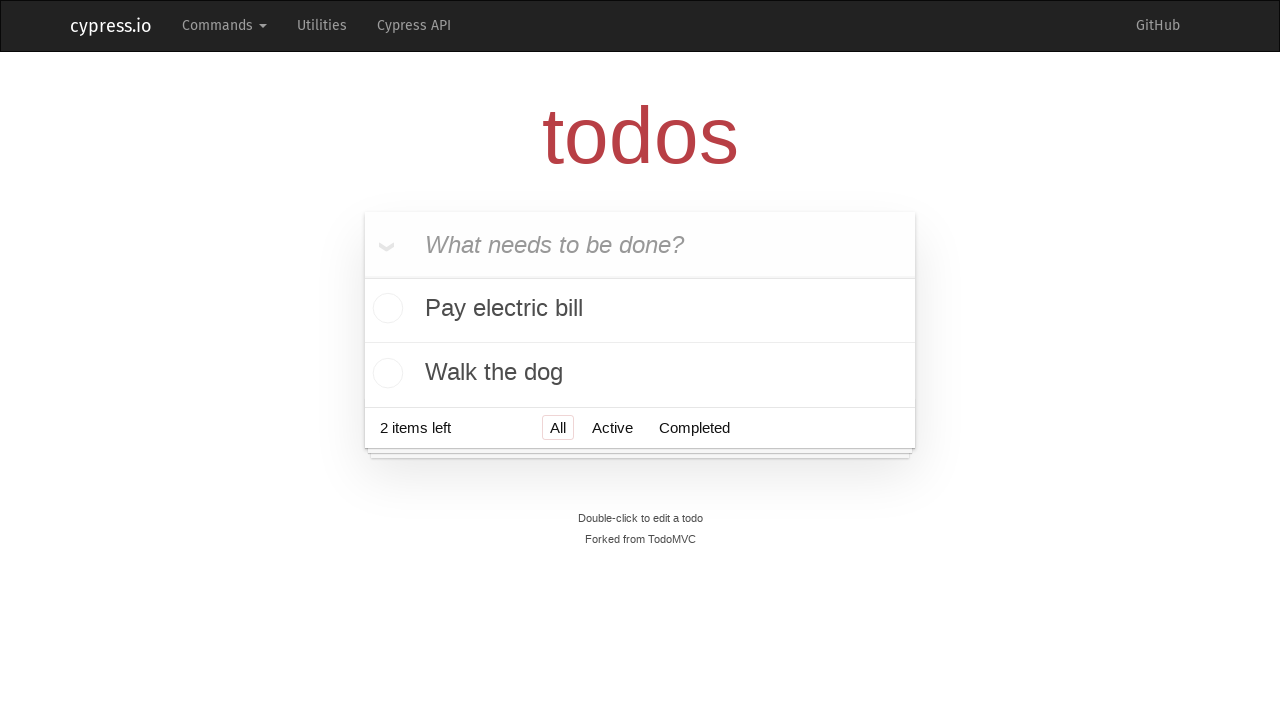

Located the 'What needs to be done?' input field
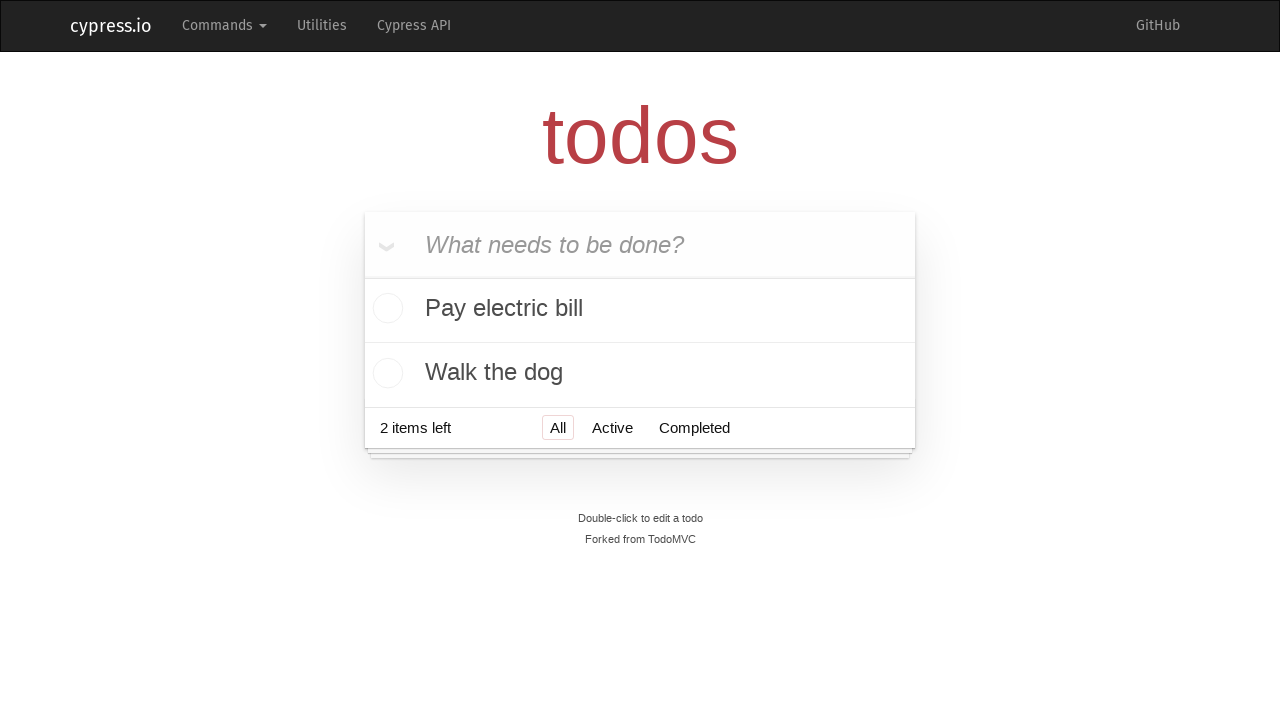

Filled first todo item with 'buy some cheese' on internal:attr=[placeholder="What needs to be done?"i]
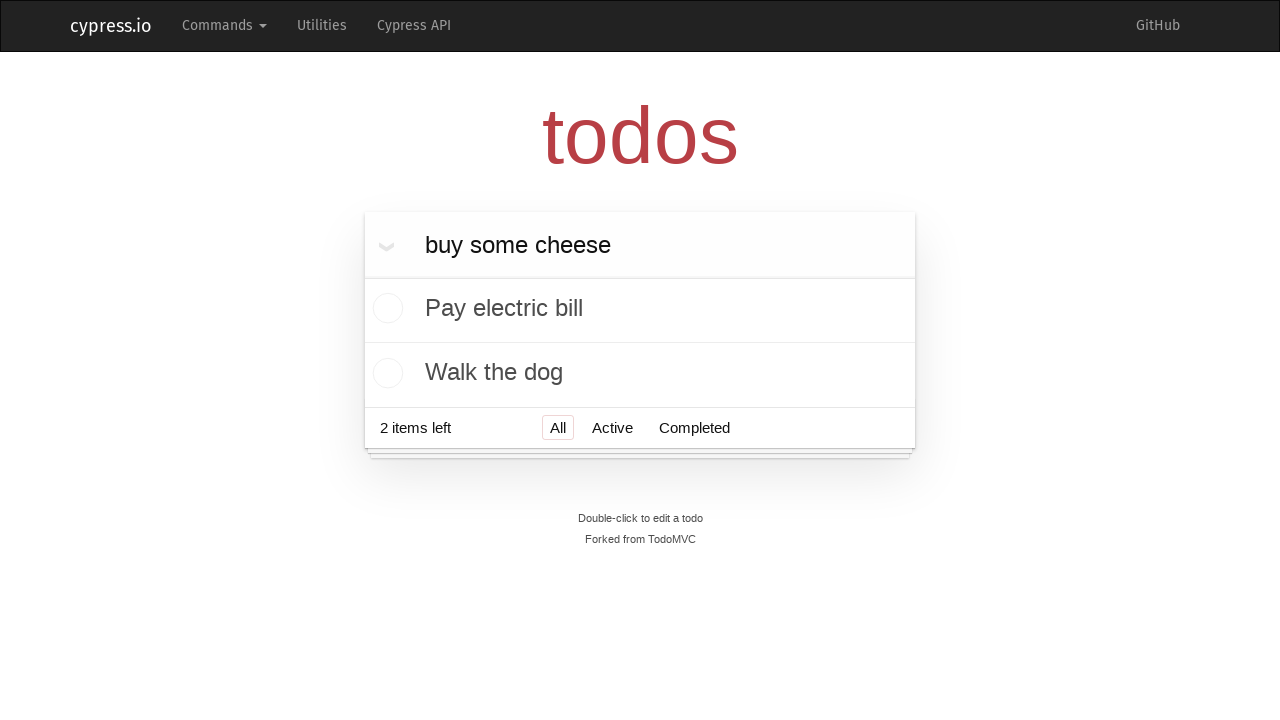

Pressed Enter to create first todo item on internal:attr=[placeholder="What needs to be done?"i]
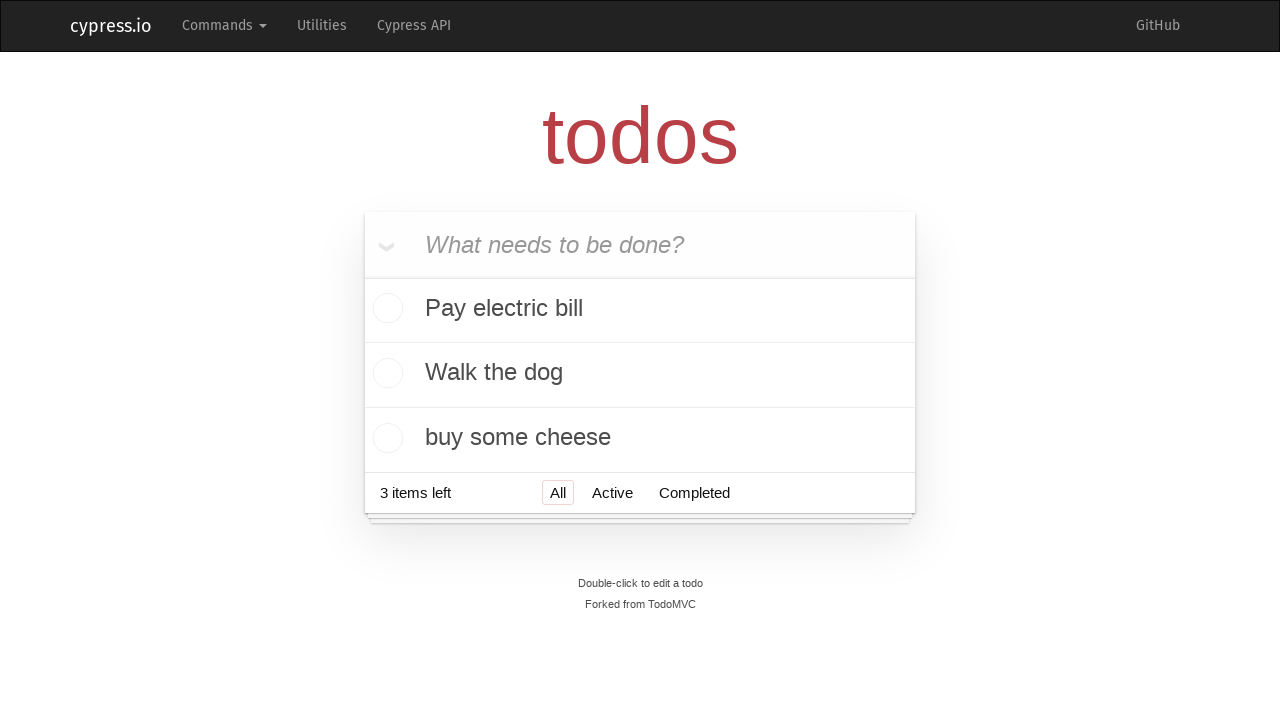

Filled second todo item with 'feed the cat' on internal:attr=[placeholder="What needs to be done?"i]
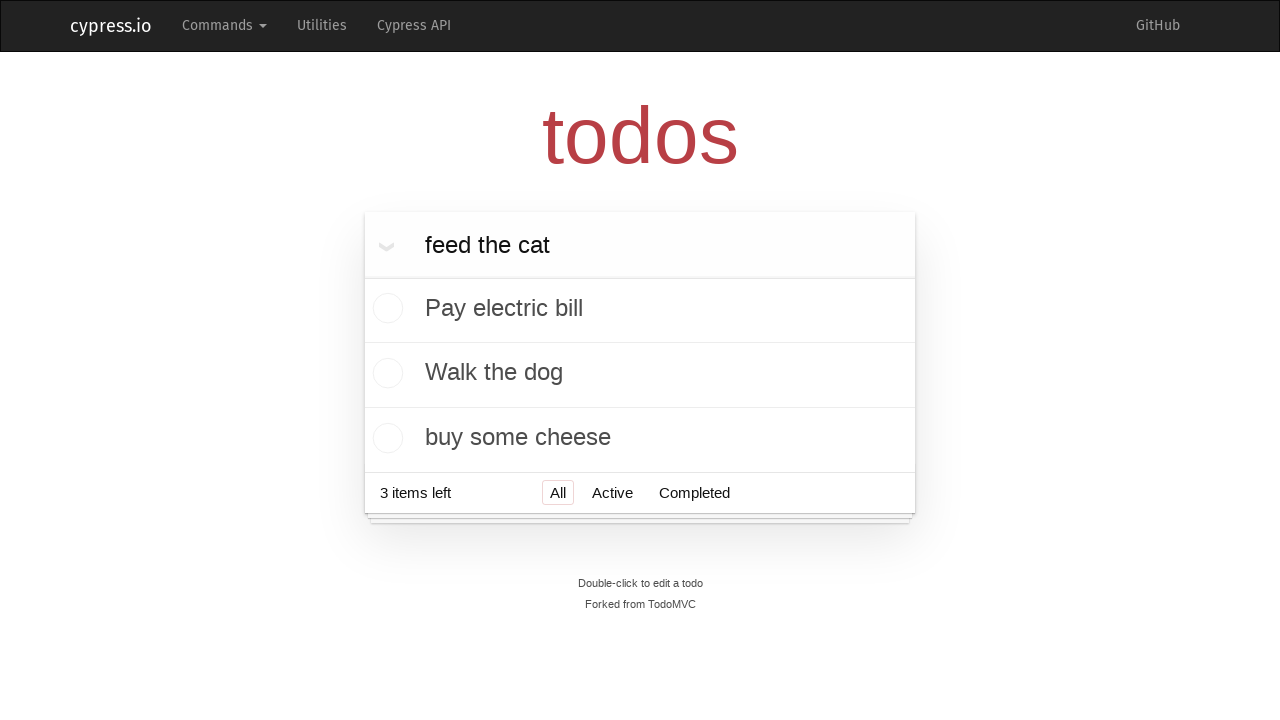

Pressed Enter to create second todo item on internal:attr=[placeholder="What needs to be done?"i]
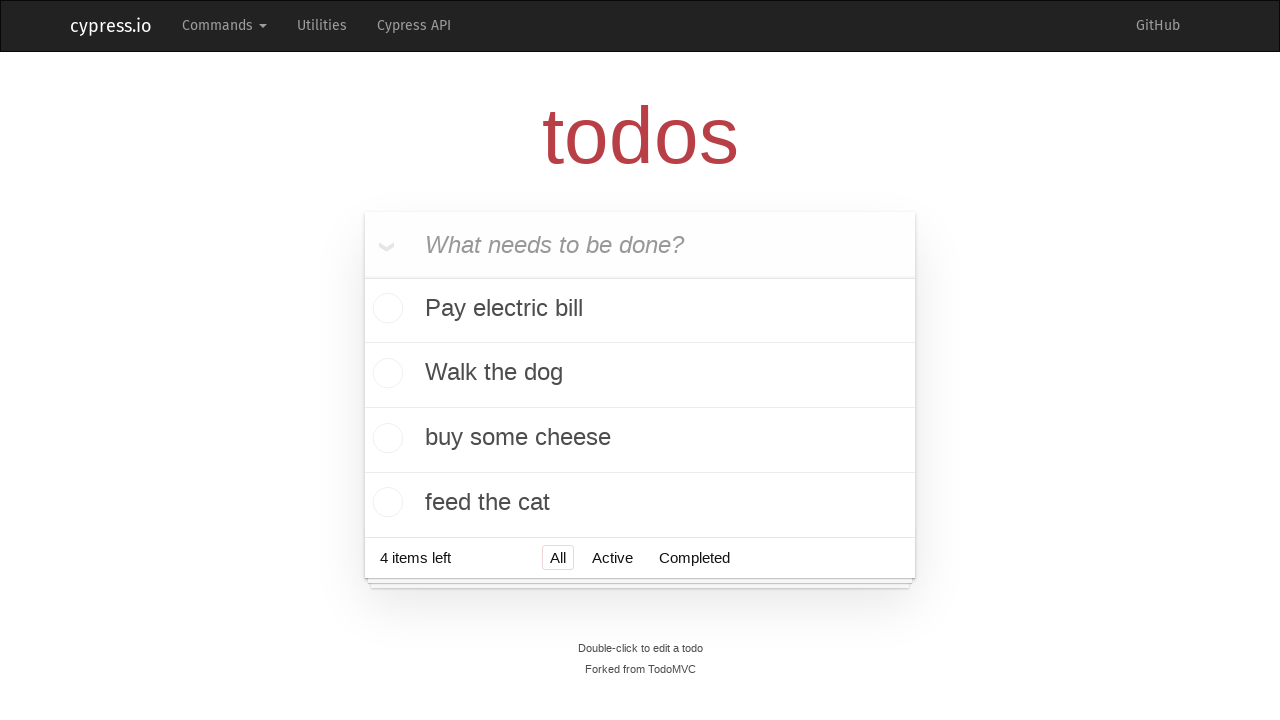

Filled third todo item with 'book a doctors appointment' on internal:attr=[placeholder="What needs to be done?"i]
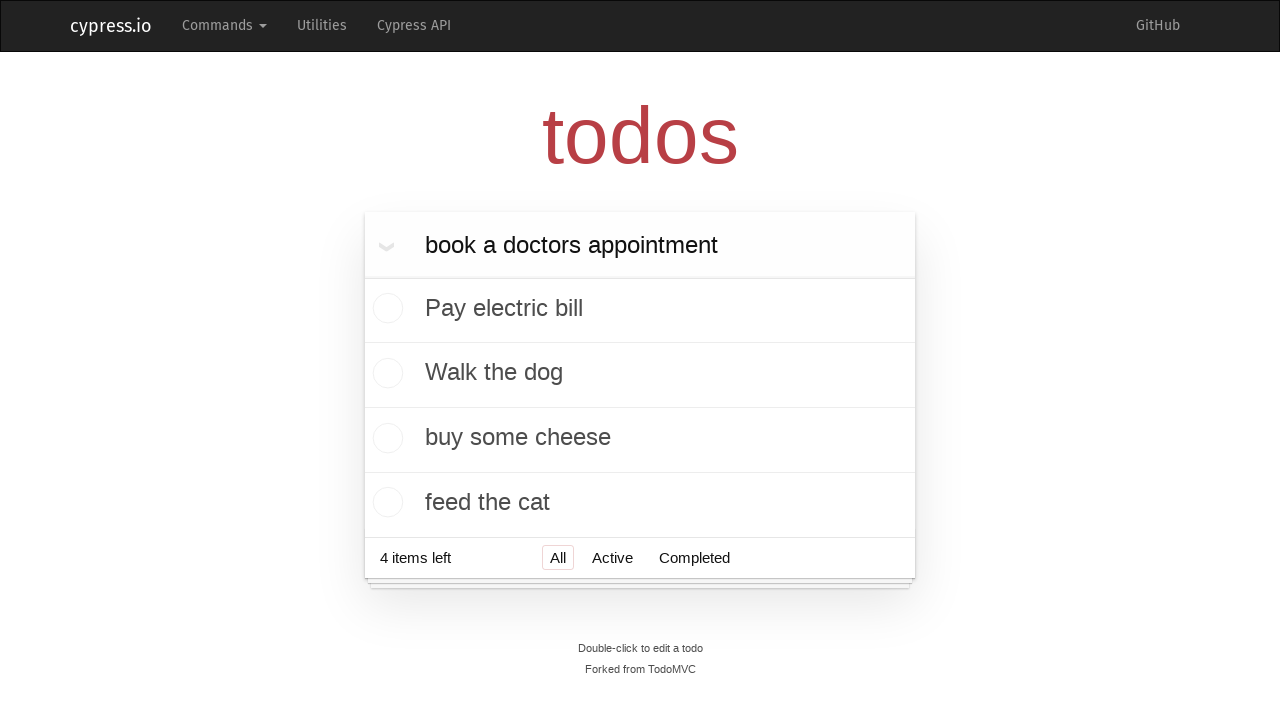

Pressed Enter to create third todo item on internal:attr=[placeholder="What needs to be done?"i]
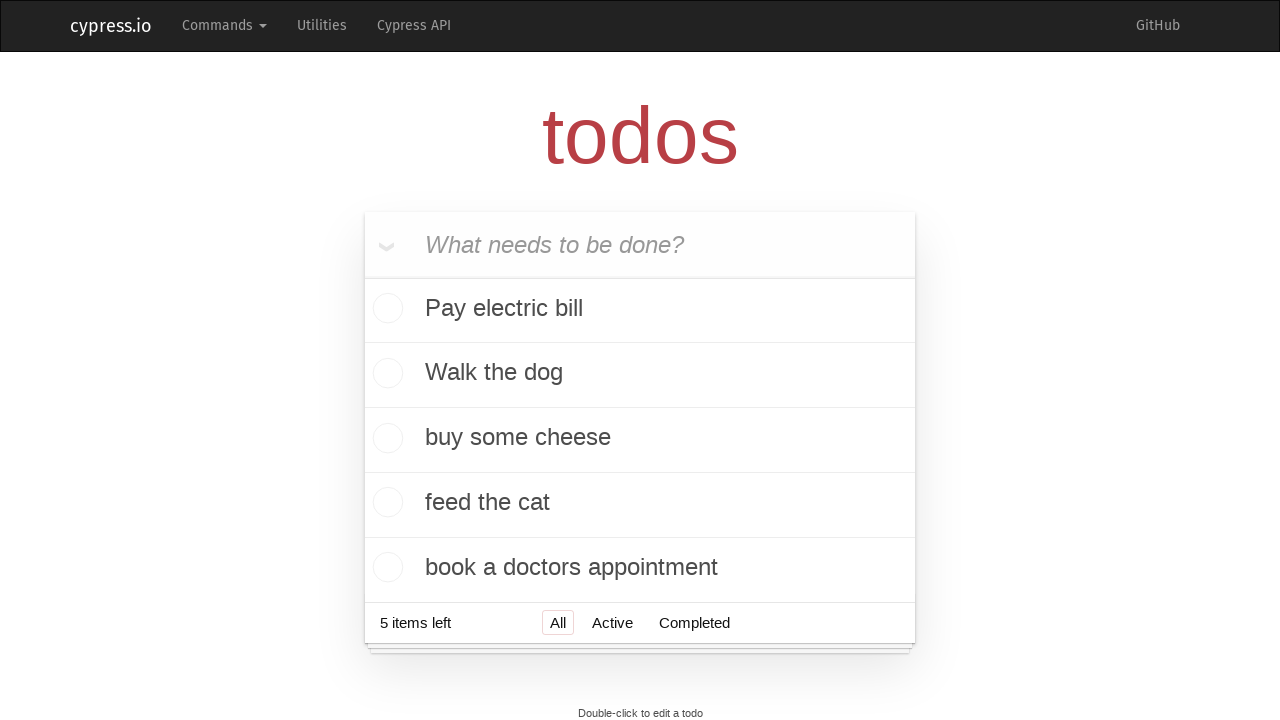

Checked the first todo item to mark it as completed at (385, 310) on .todo-list li .toggle >> nth=0
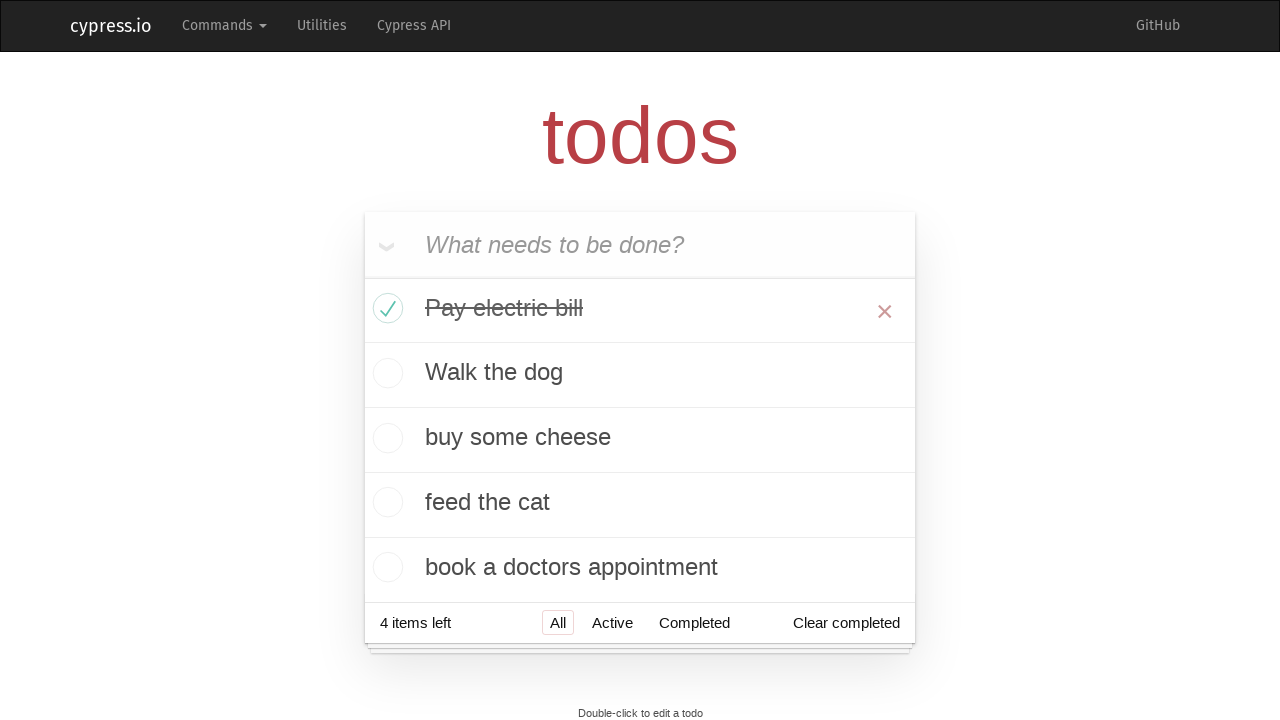

Waited for 'Clear completed' button to appear and verified correct text is displayed
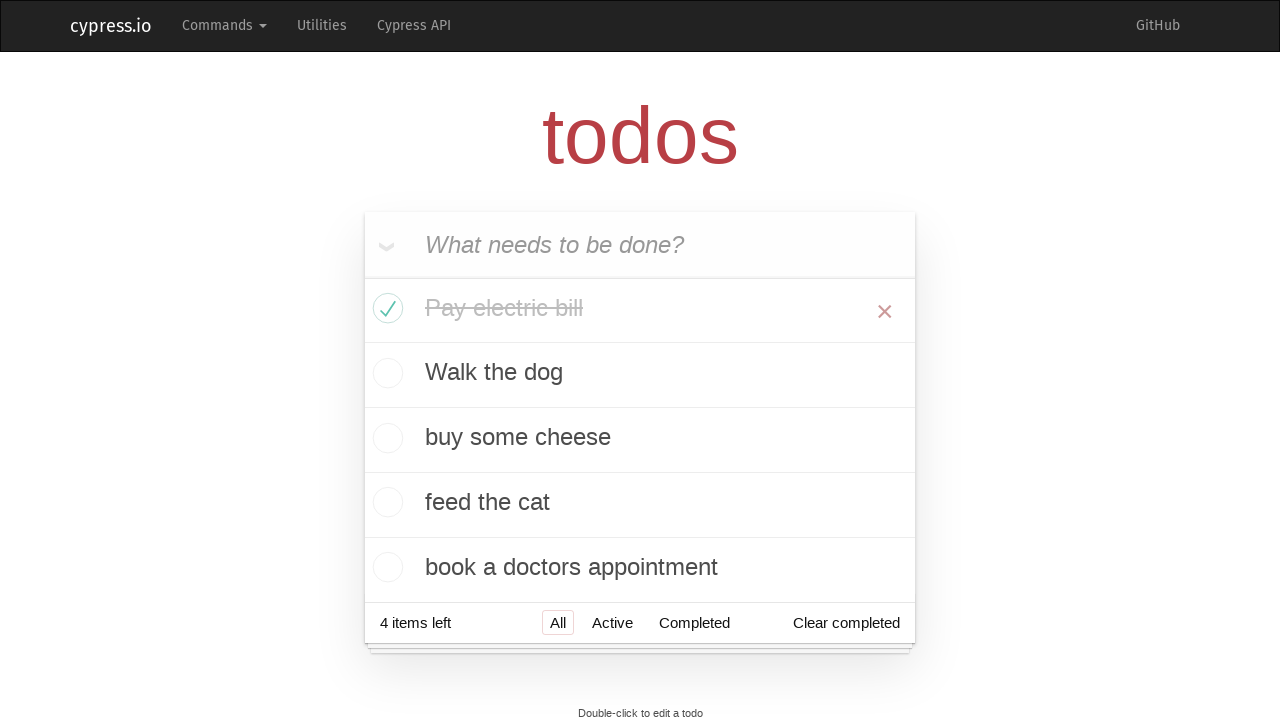

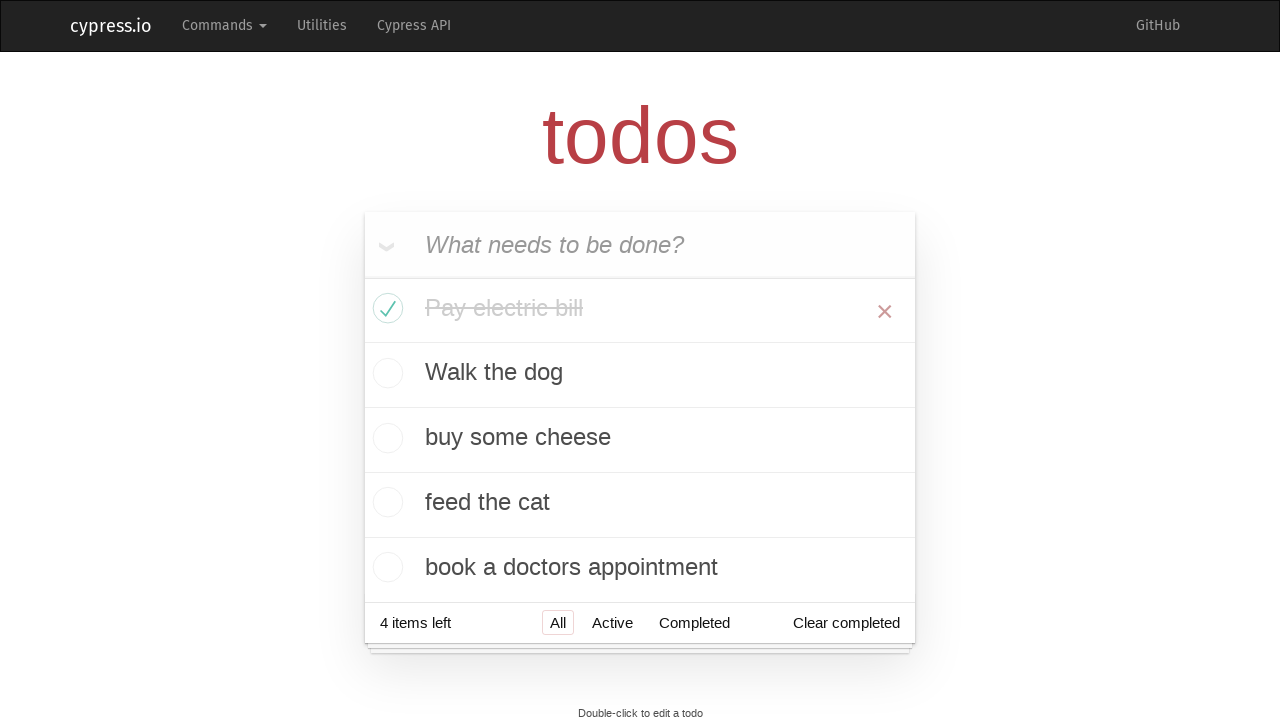